Tests various dropdown selection methods on a form page, including selecting by index, visible text, and handling bootstrap dropdowns

Starting URL: https://www.leafground.com/select.xhtml

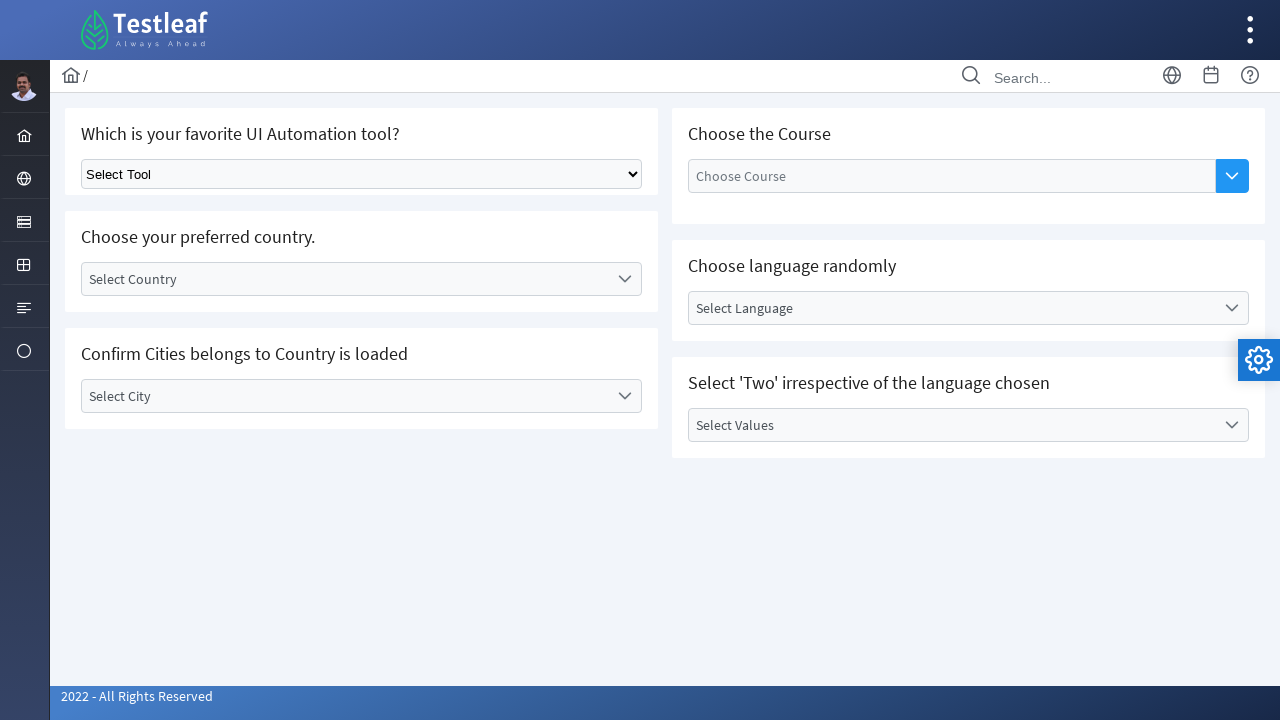

Selected dropdown option by index 1 (second option) on select.ui-selectonemenu
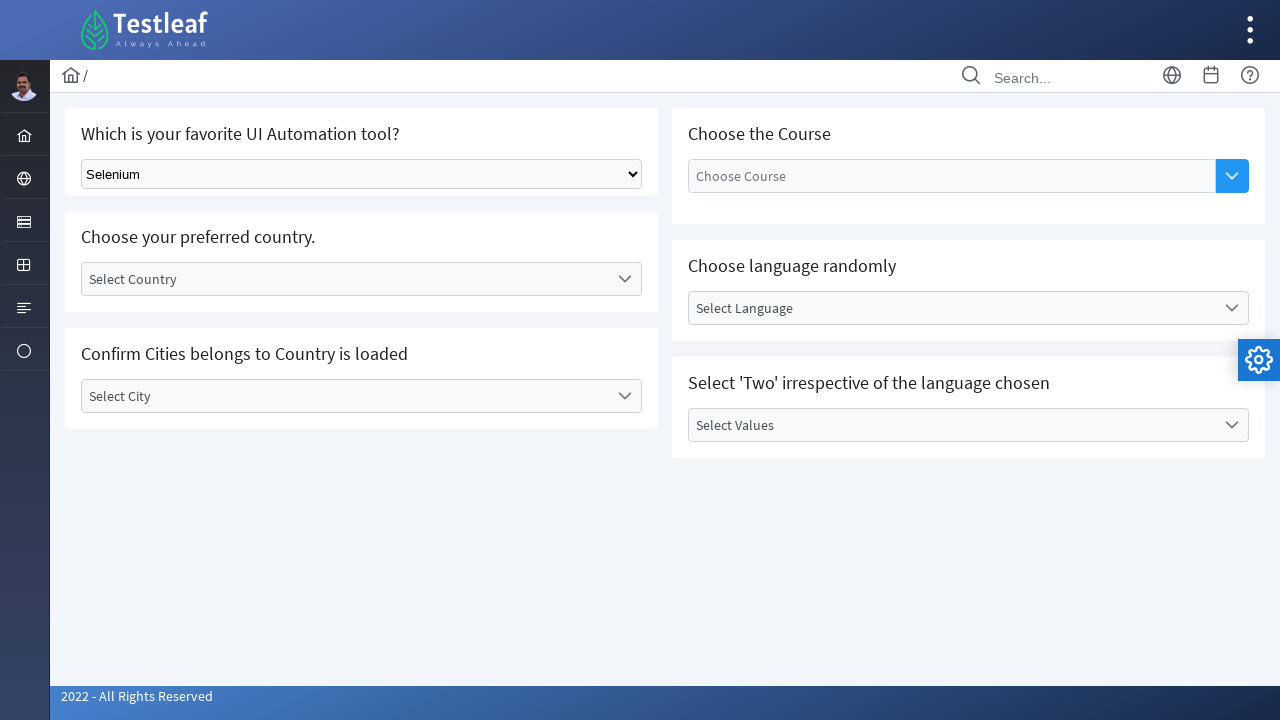

Waited 3000ms for dropdown to stabilize
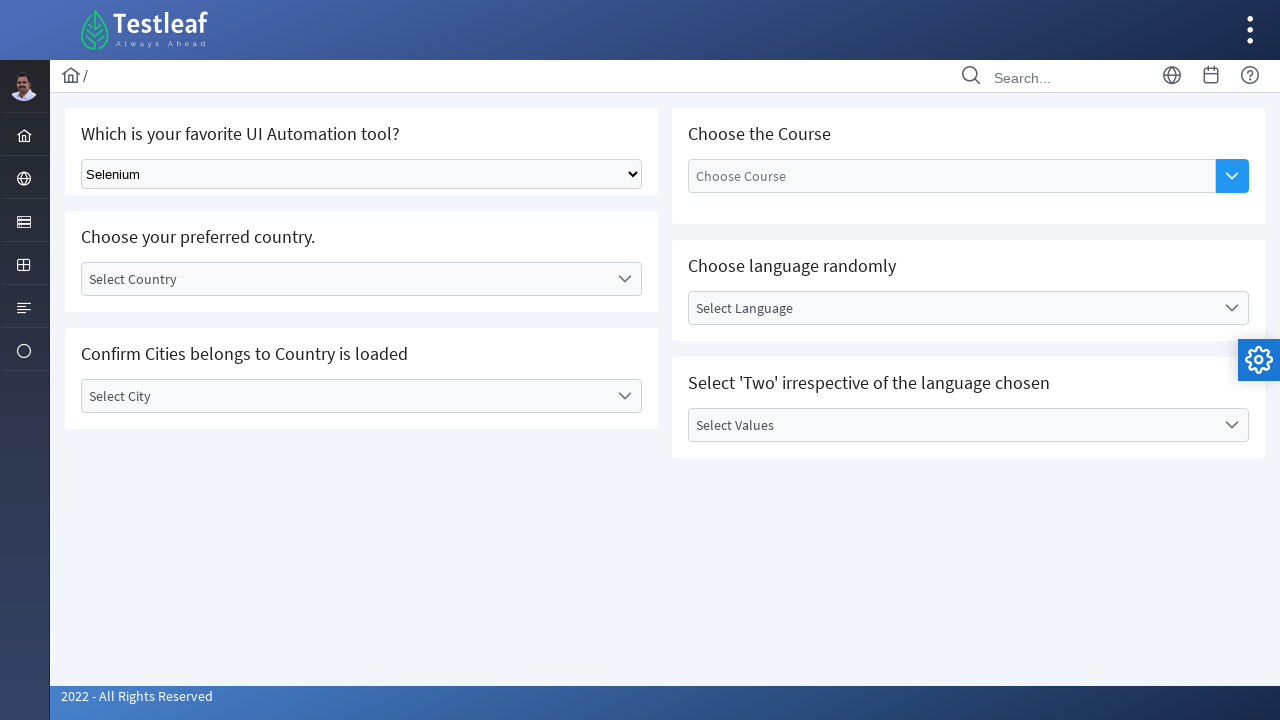

Selected 'Playwright' option from dropdown by visible text on select.ui-selectonemenu
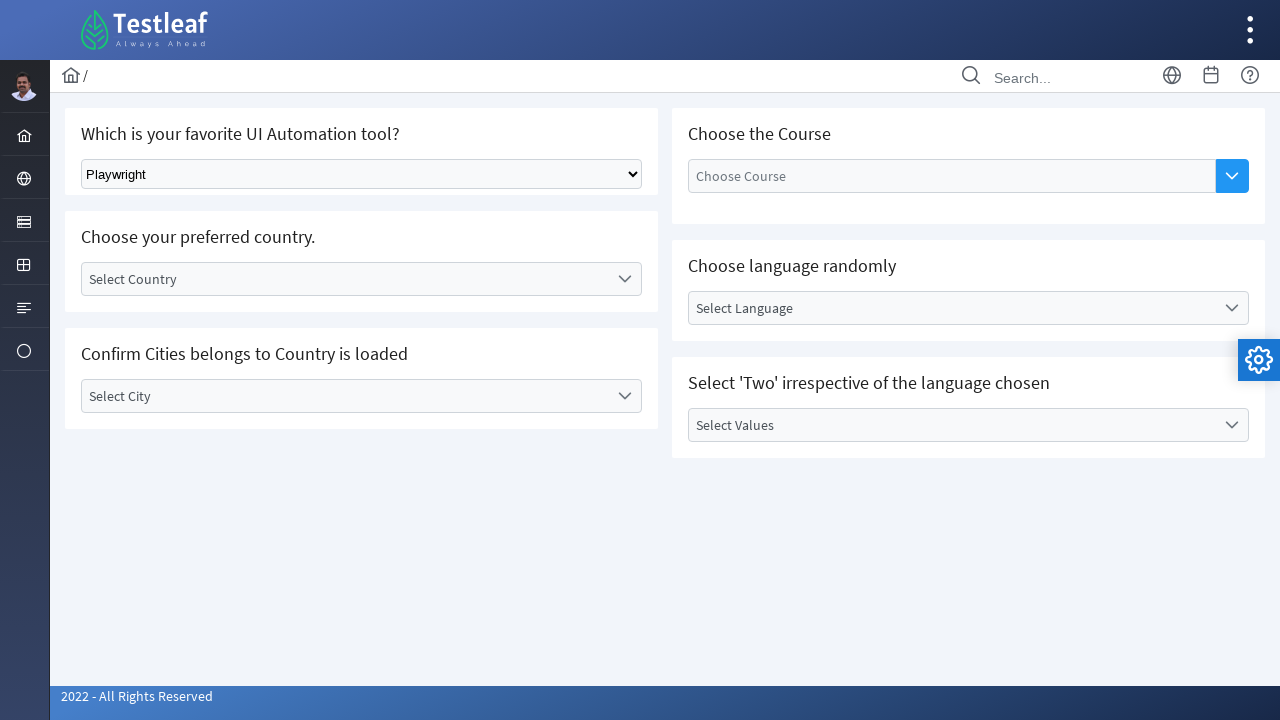

Waited 3000ms before keyboard input
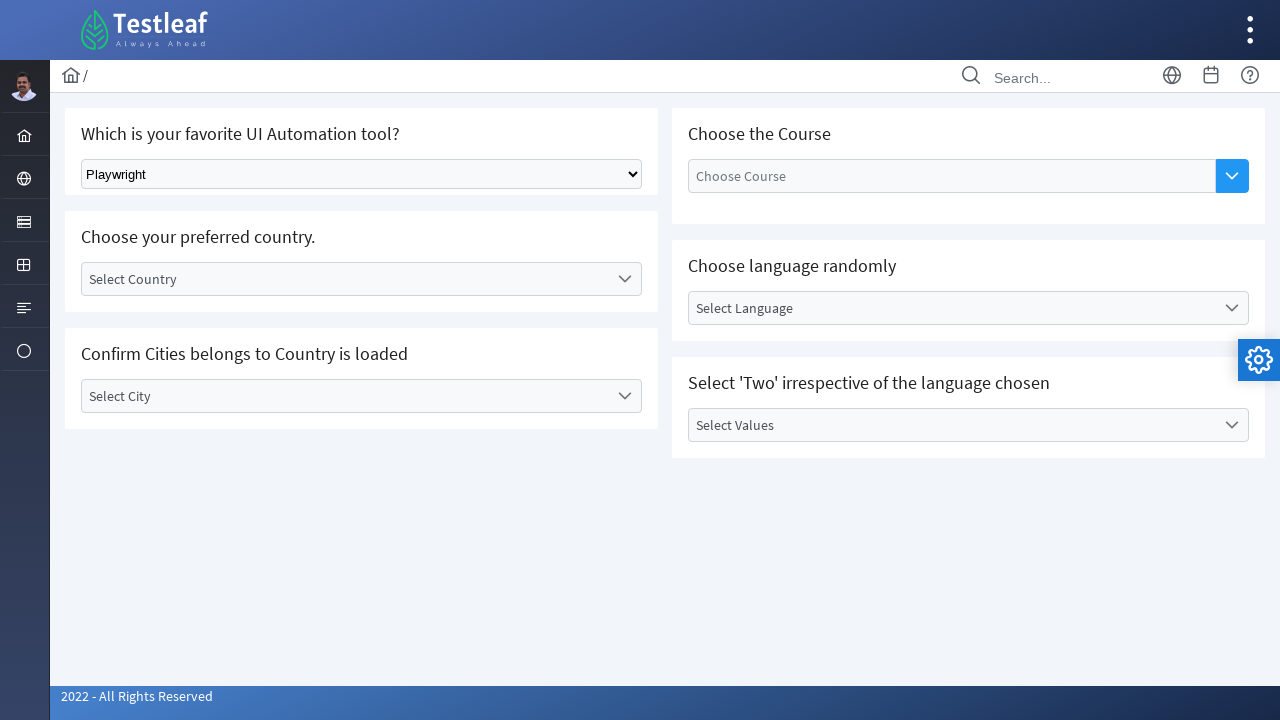

Pressed 'Puppeteer' sequentially using keyboard input
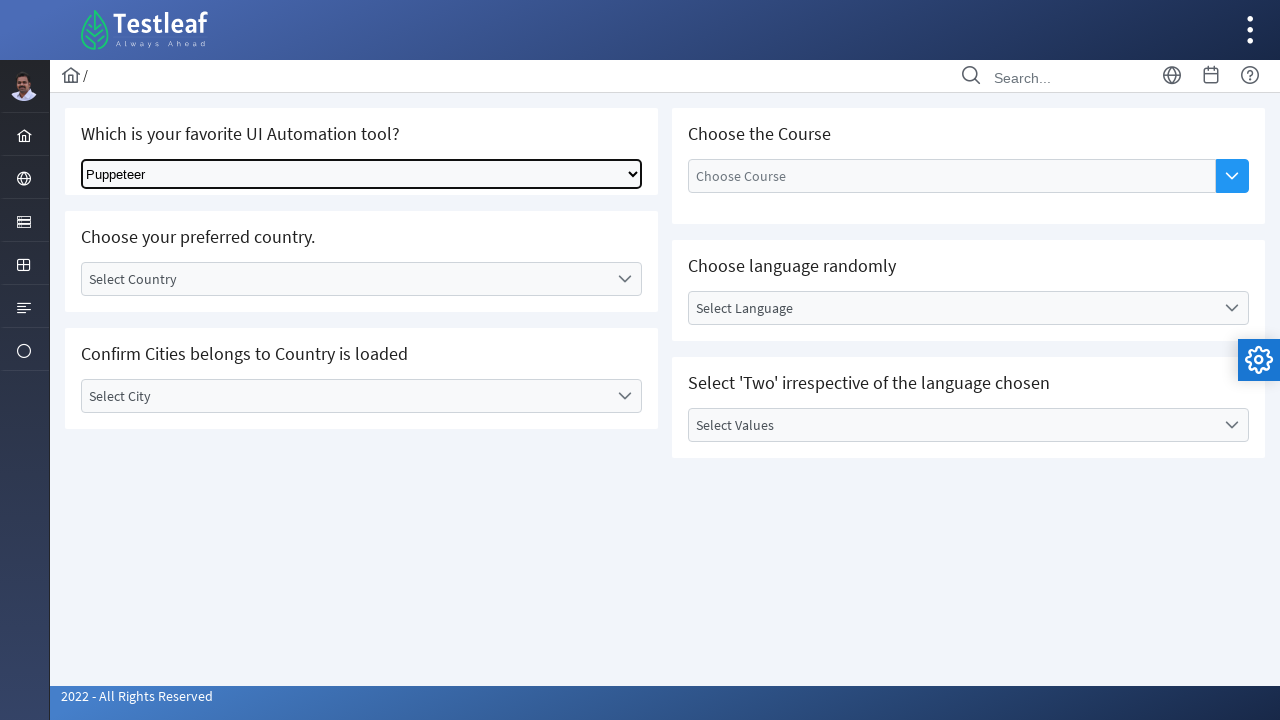

Waited 3000ms before opening bootstrap dropdown
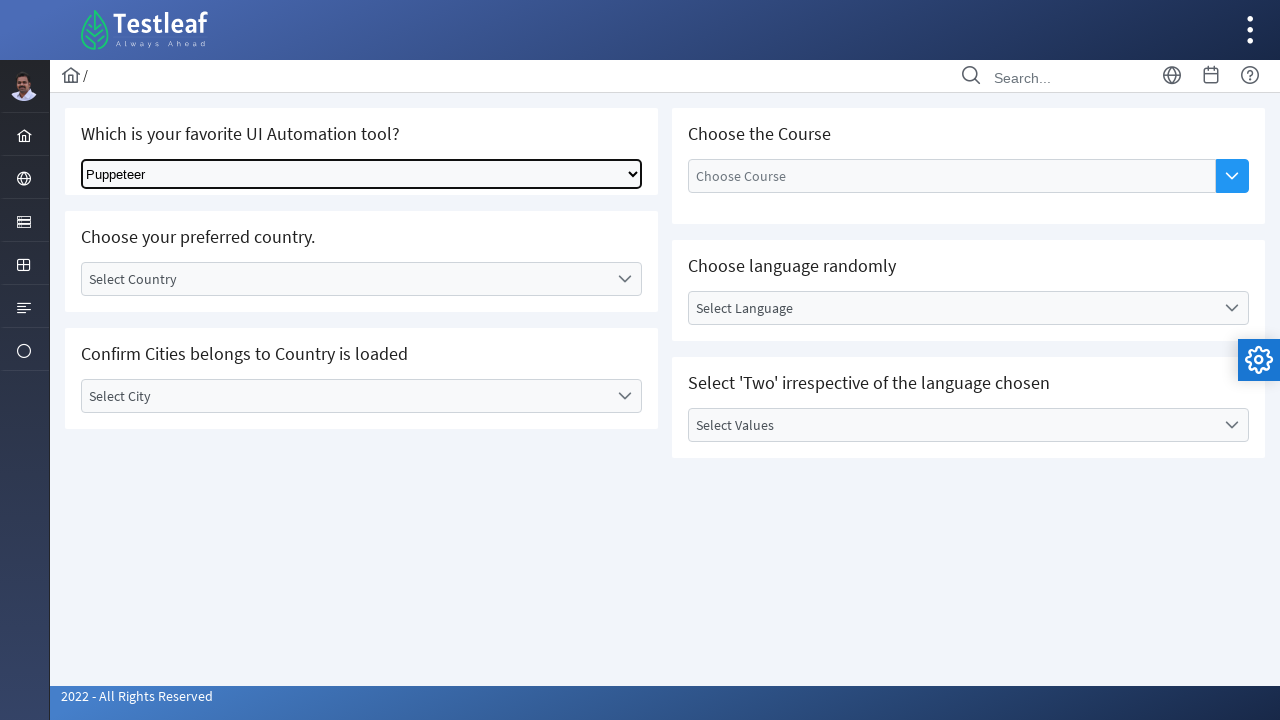

Clicked bootstrap dropdown to open country selection at (362, 279) on div#j_idt87\:country
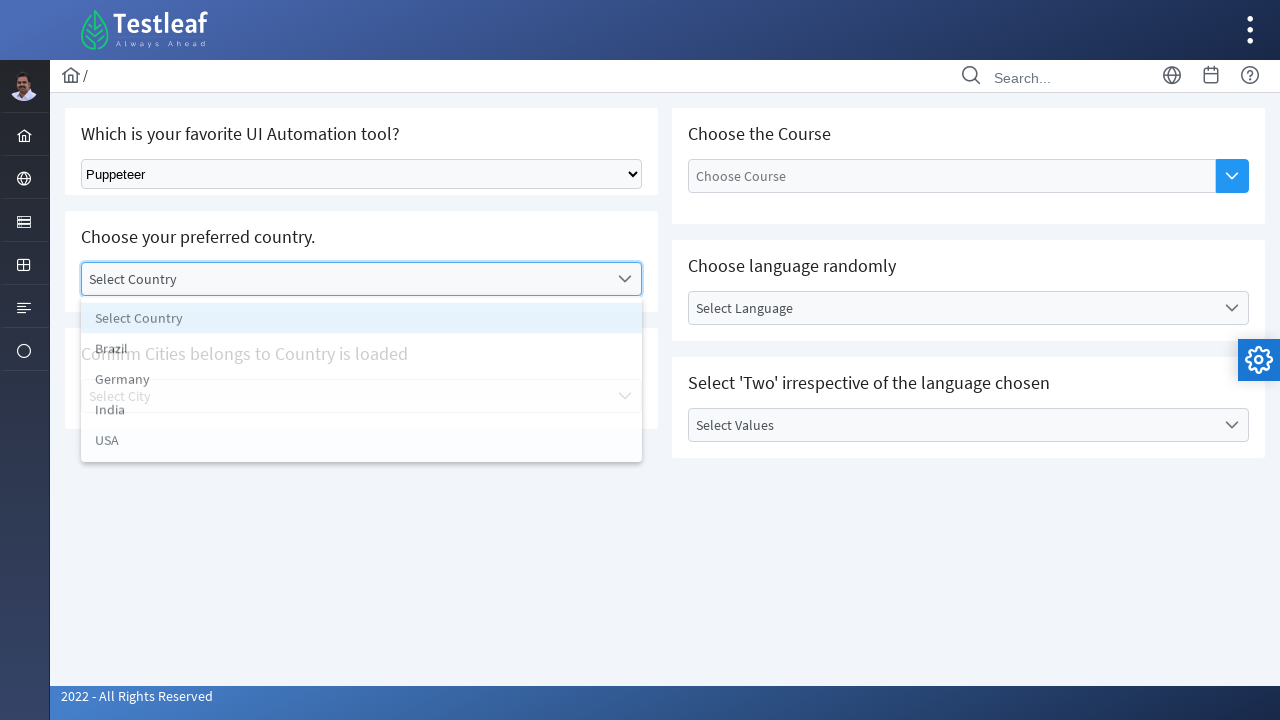

Selected 'USA' from bootstrap dropdown list at (362, 447) on ul#j_idt87\:country_items > li >> nth=4
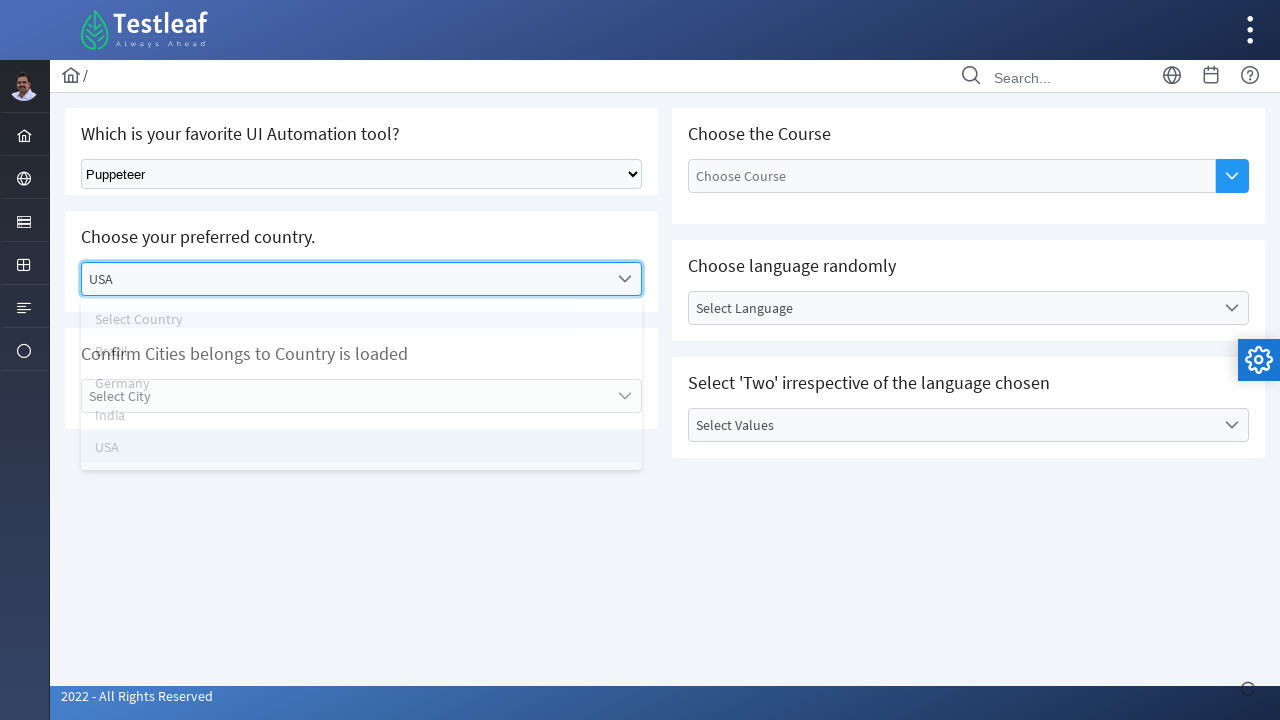

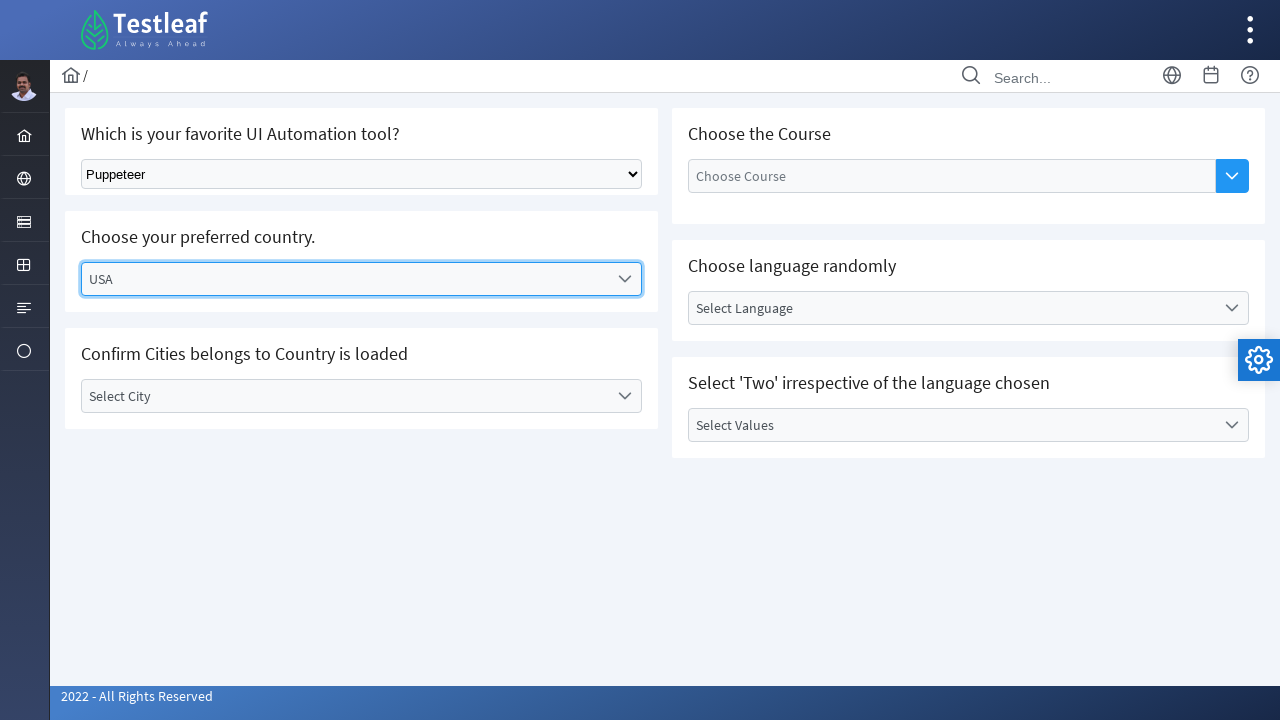